Tests different button click interactions on the DemoQA practice site including double-click, right-click (context click), and regular click, verifying that corresponding messages appear after each action.

Starting URL: https://demoqa.com

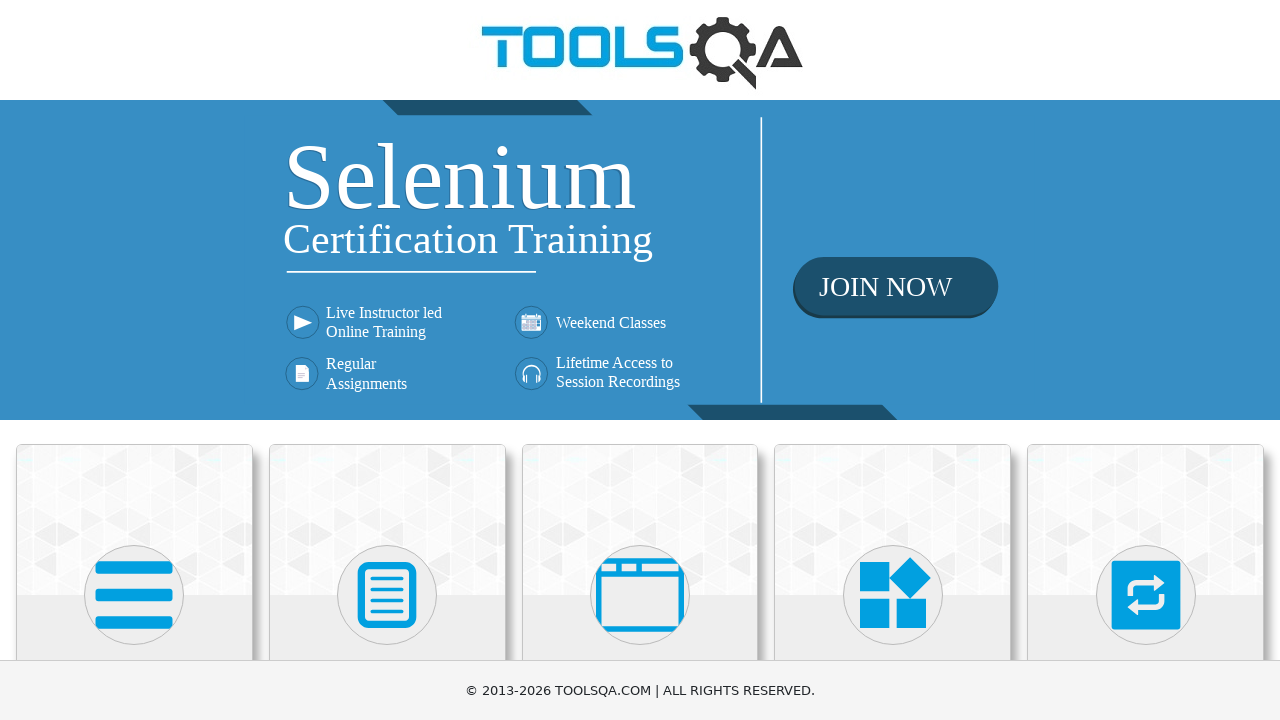

Clicked on Elements section at (134, 508) on xpath=//*[.='Elements']
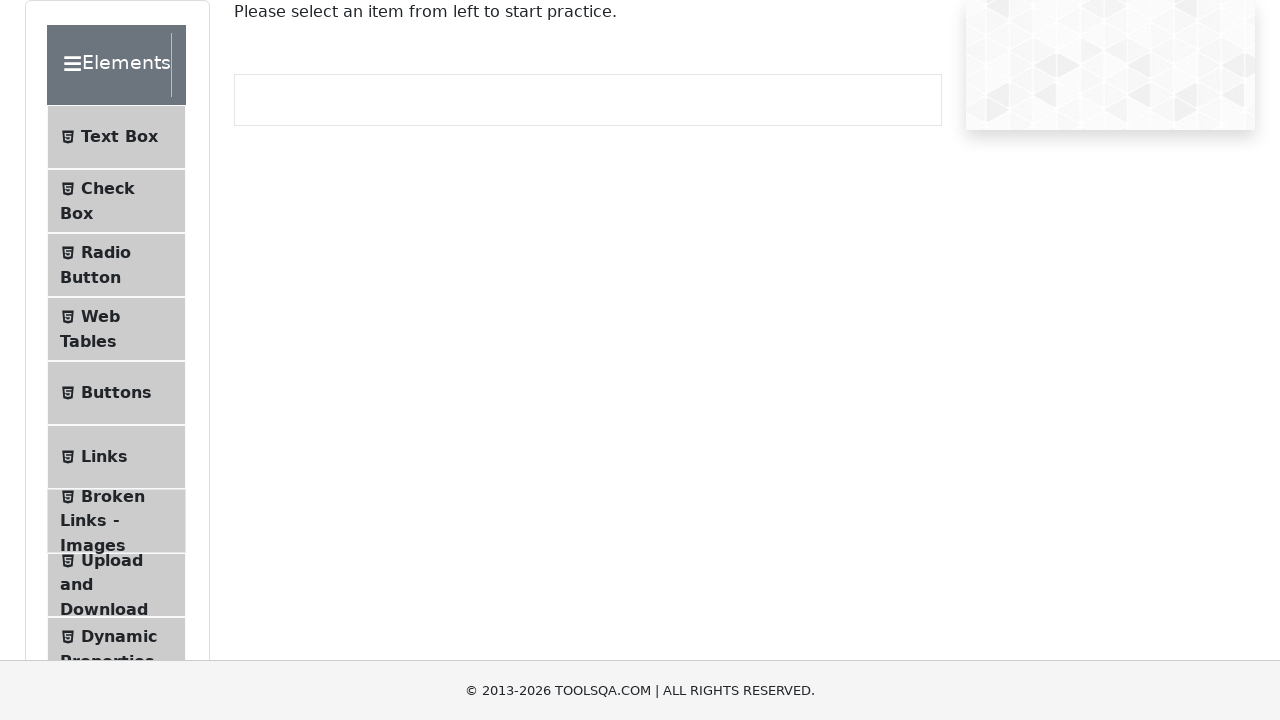

Clicked on Buttons menu item at (116, 393) on xpath=//span[.='Buttons']
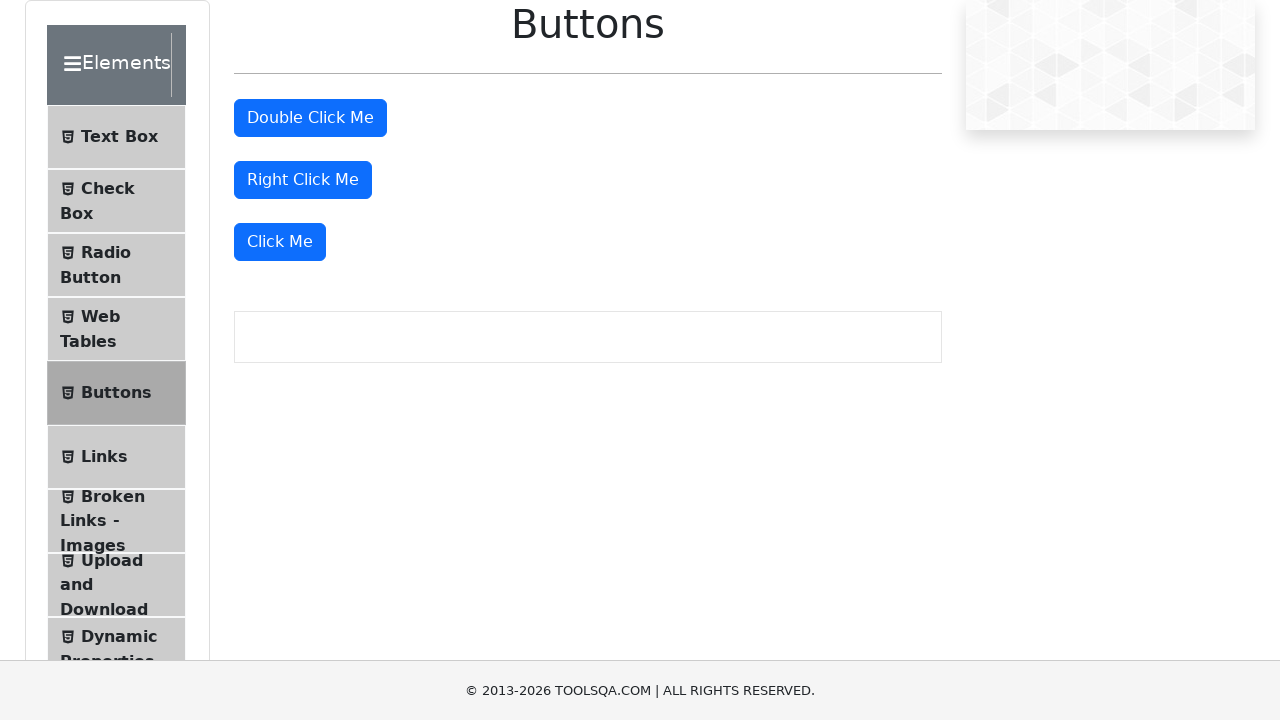

Double-clicked the double click button at (310, 118) on #doubleClickBtn
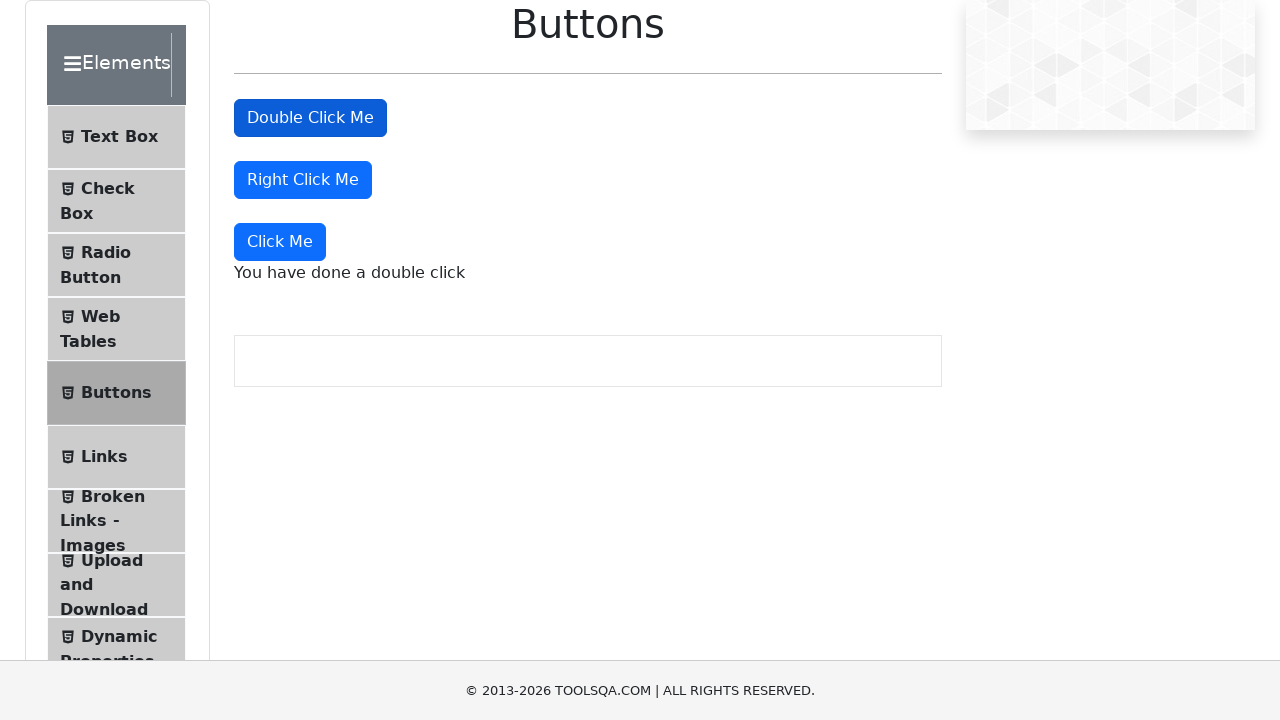

Double click message appeared
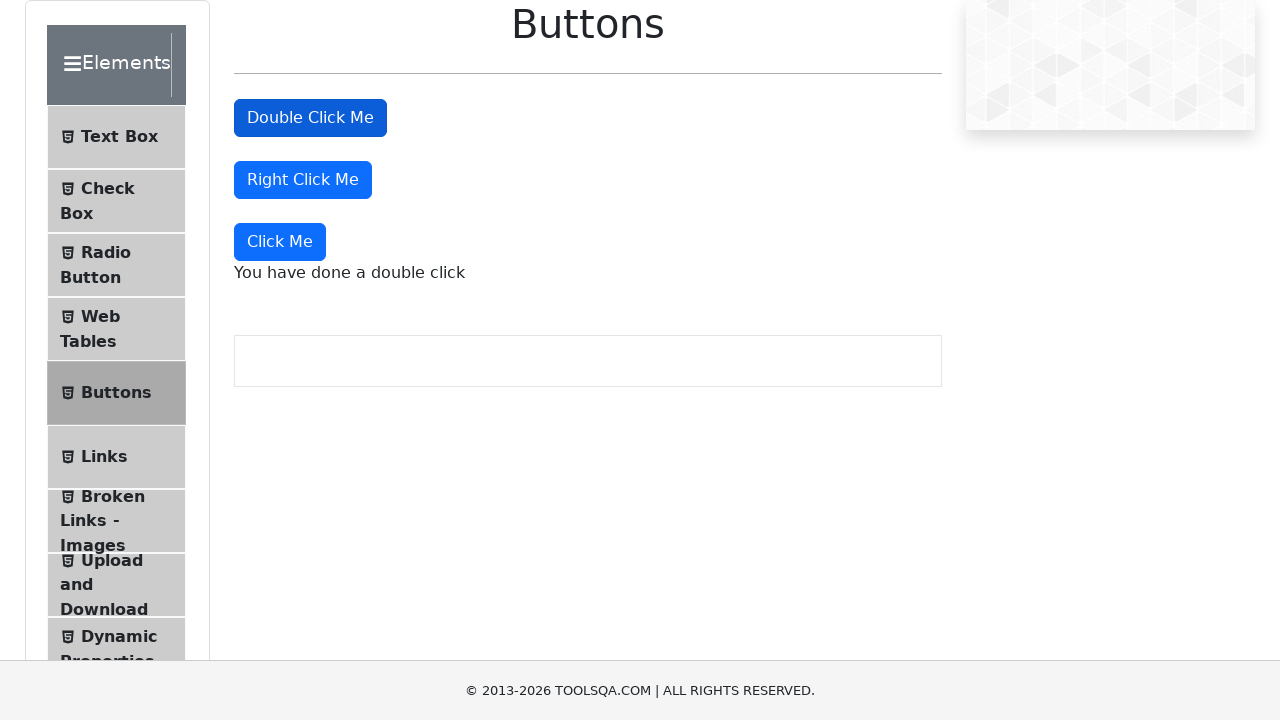

Right-clicked the right click button at (303, 180) on #rightClickBtn
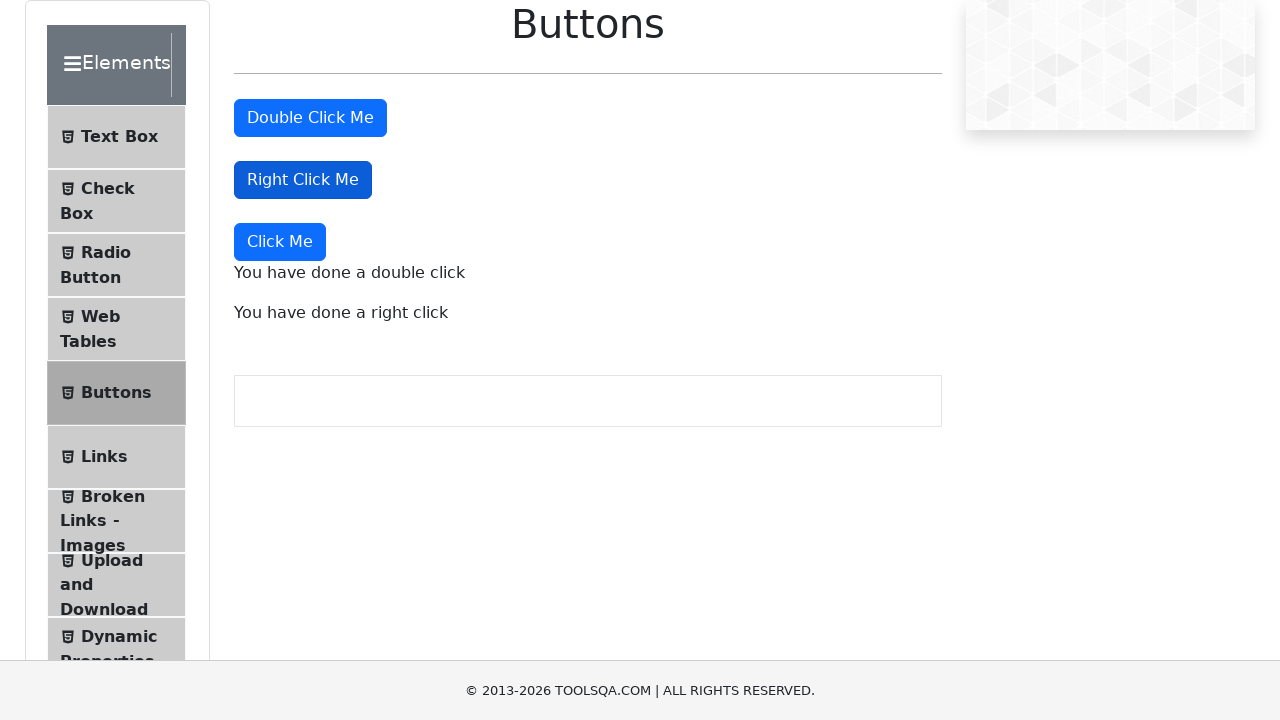

Right click message appeared
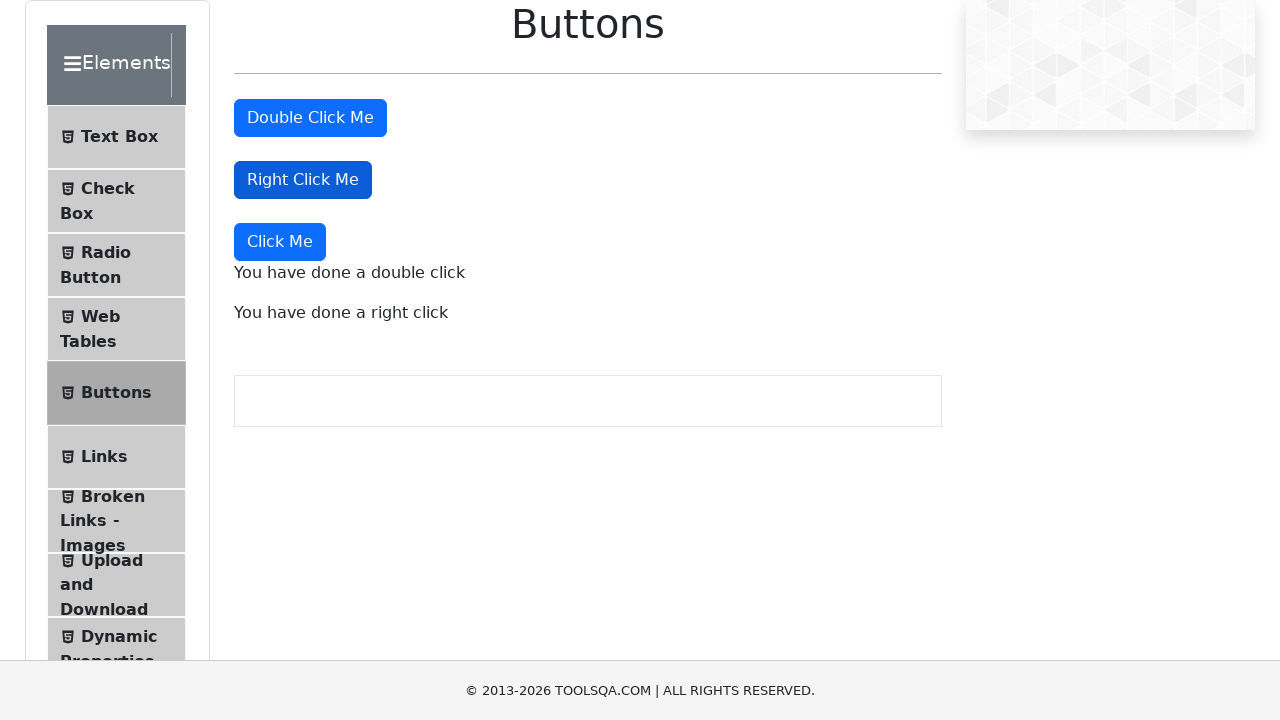

Clicked the 'Click Me' button at (280, 242) on xpath=//button[text()='Click Me' and not(@id='doubleClickBtn') and not(@id='righ
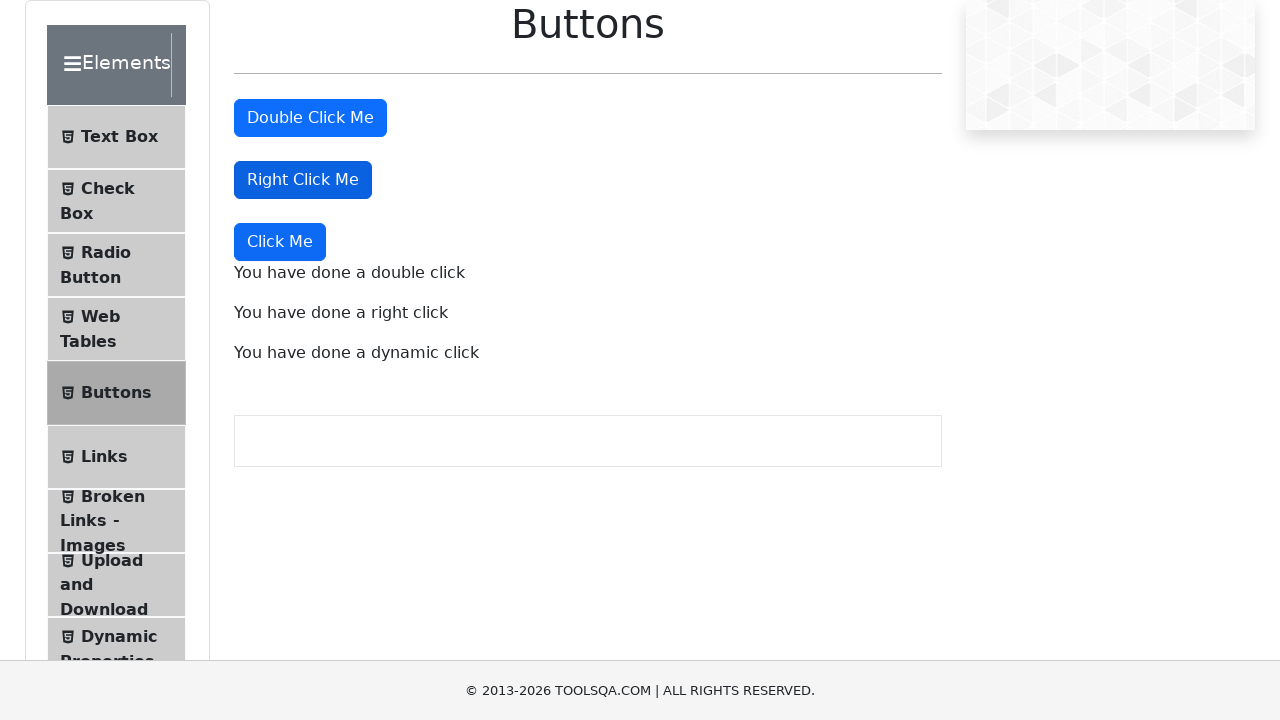

Dynamic click message appeared
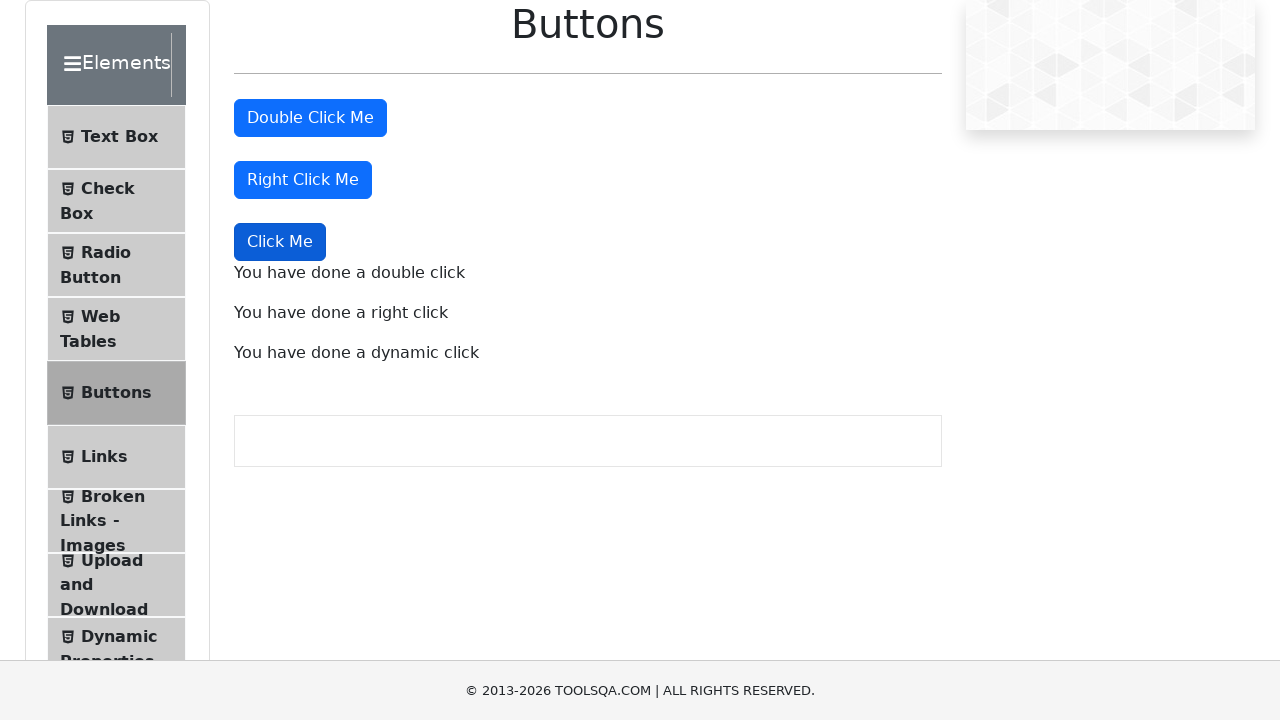

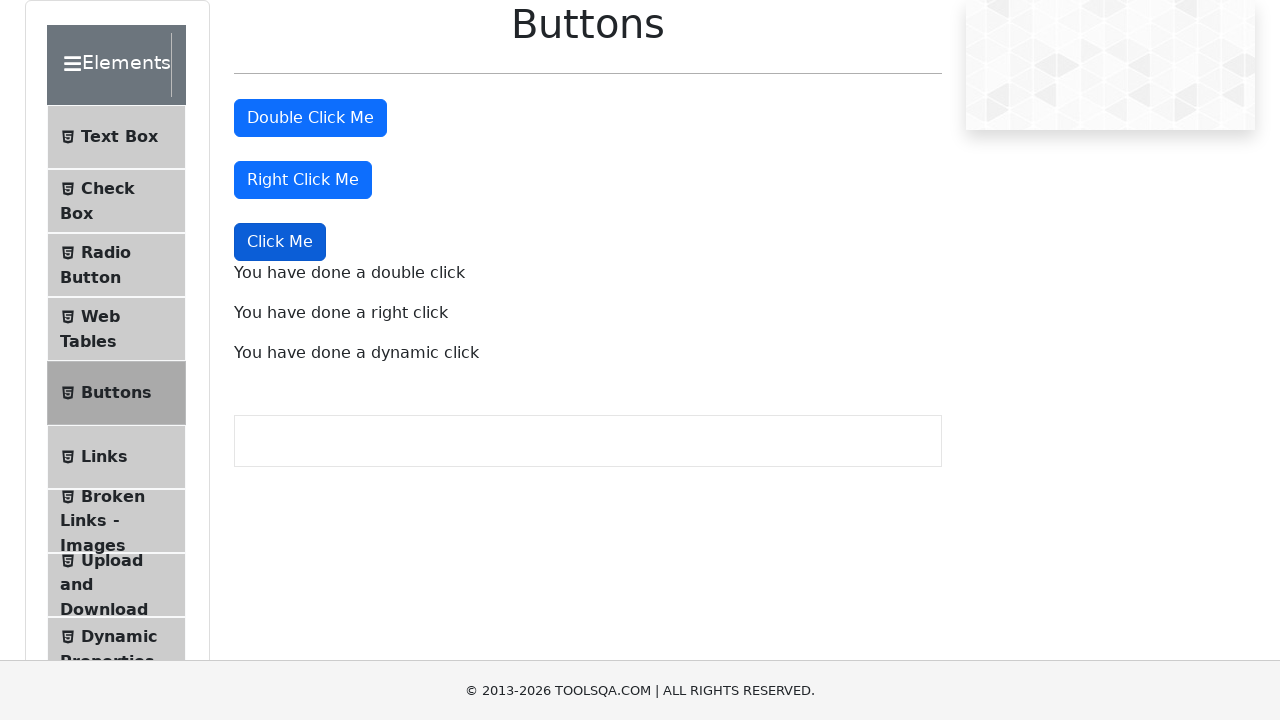